Navigates to on-sale section, sorts by price low to high, and scrolls to load more products

Starting URL: https://www.terminalx.com/

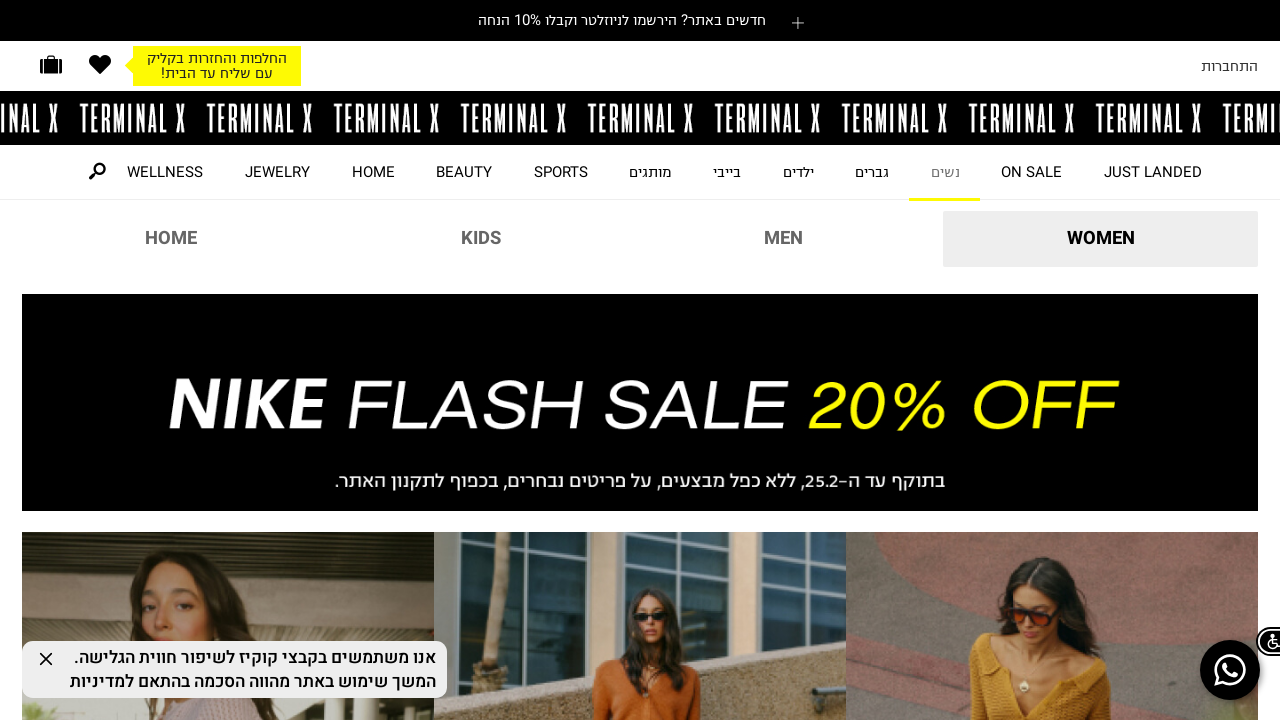

Clicked on-sale section link at (1031, 172) on a[href='/on-sale']
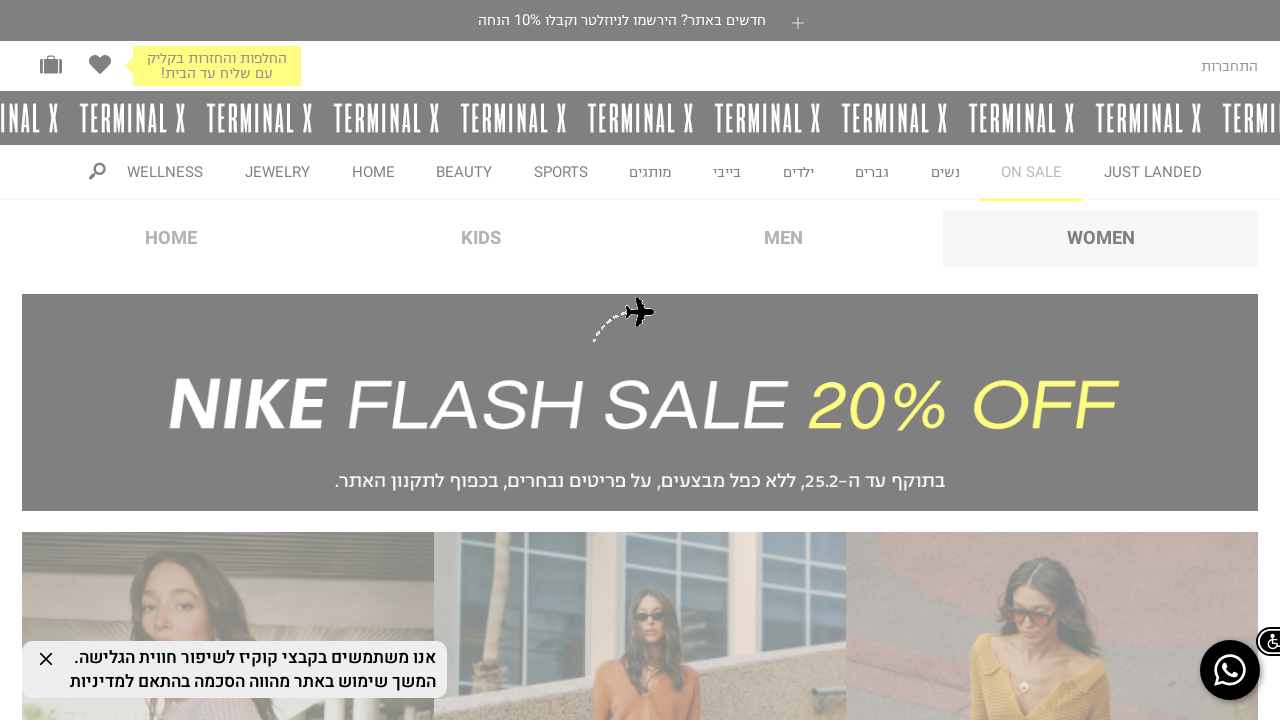

Waited 3 seconds for on-sale section to load
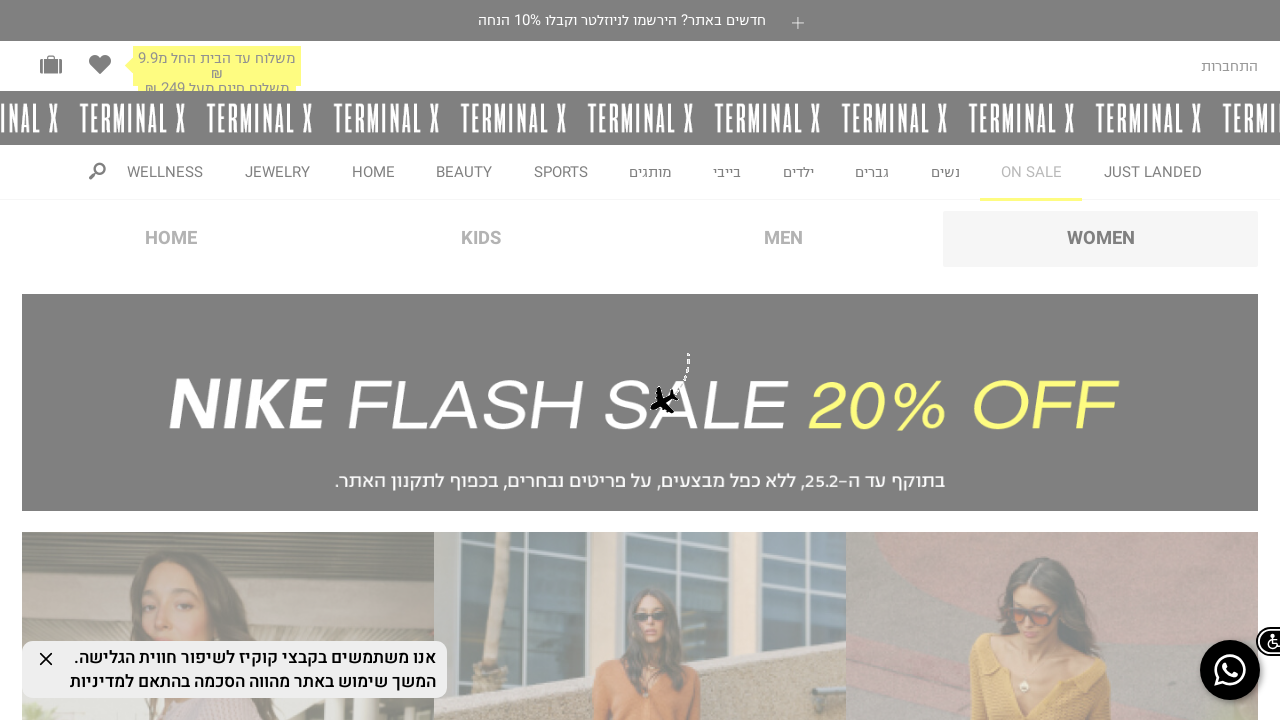

Clicked sort dropdown at (913, 422) on select[name='sortField']
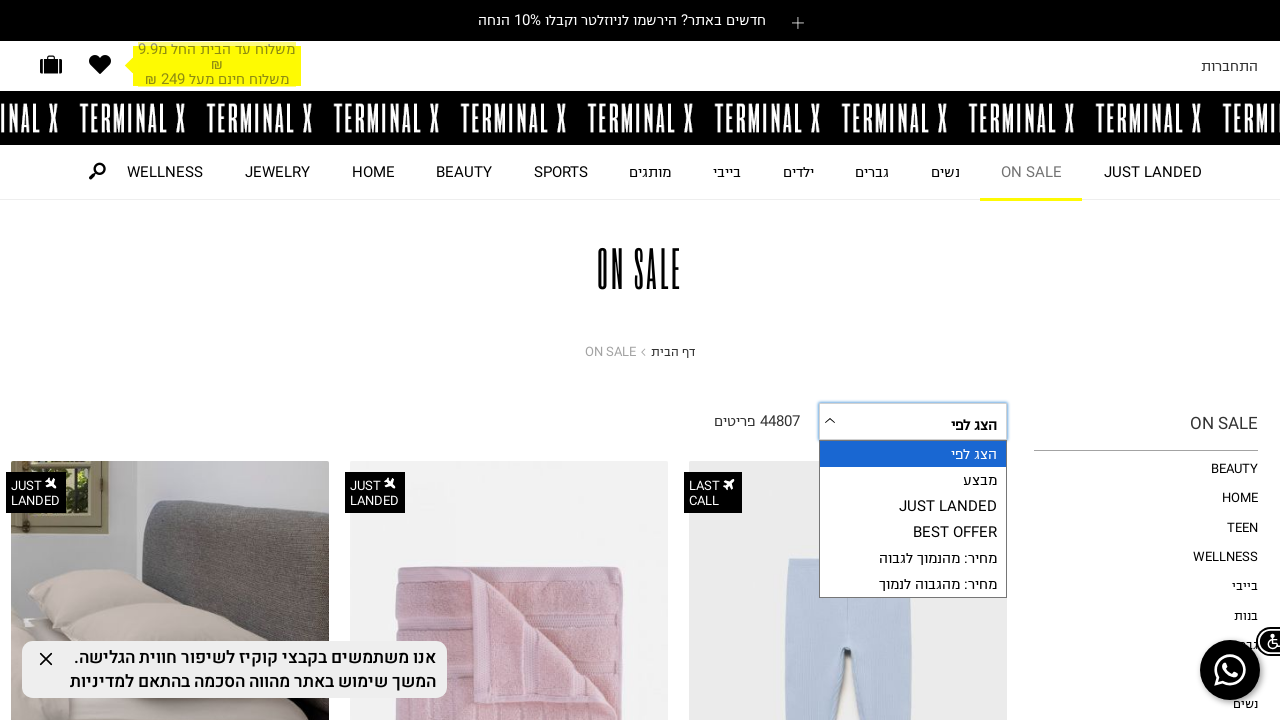

Waited 1 second for dropdown to open
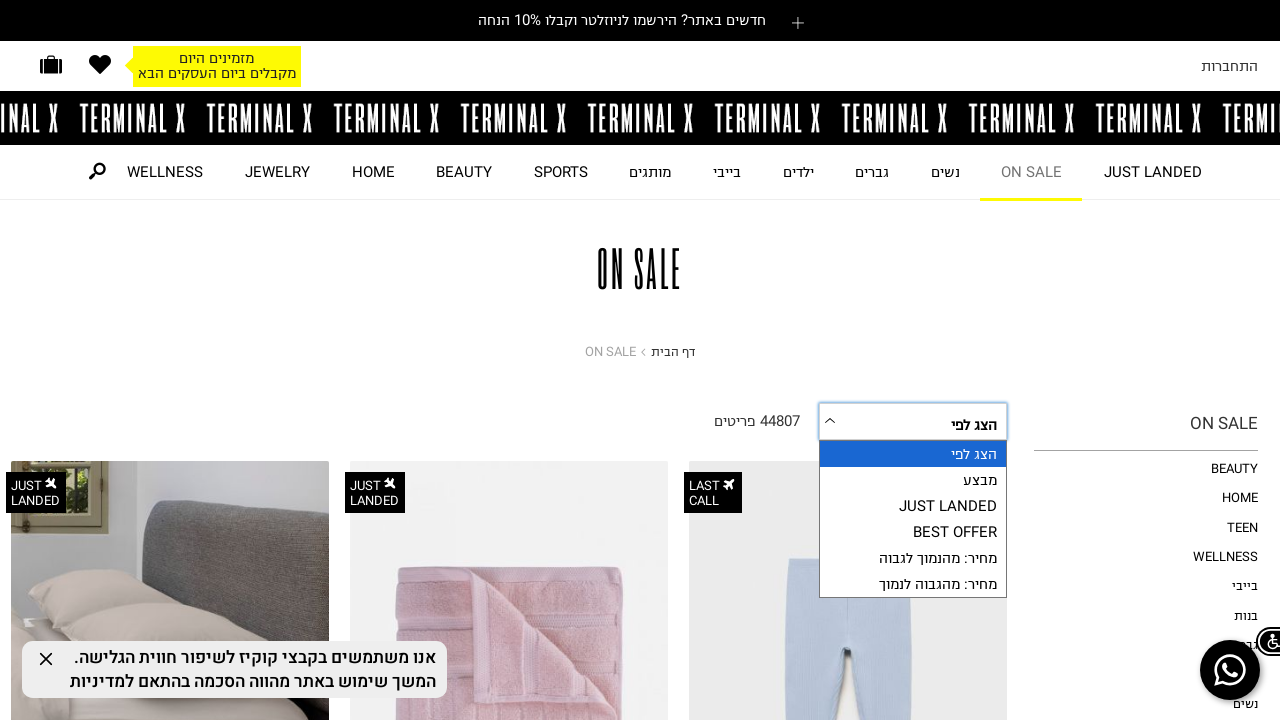

Selected price ascending sort option on select[name='sortField']
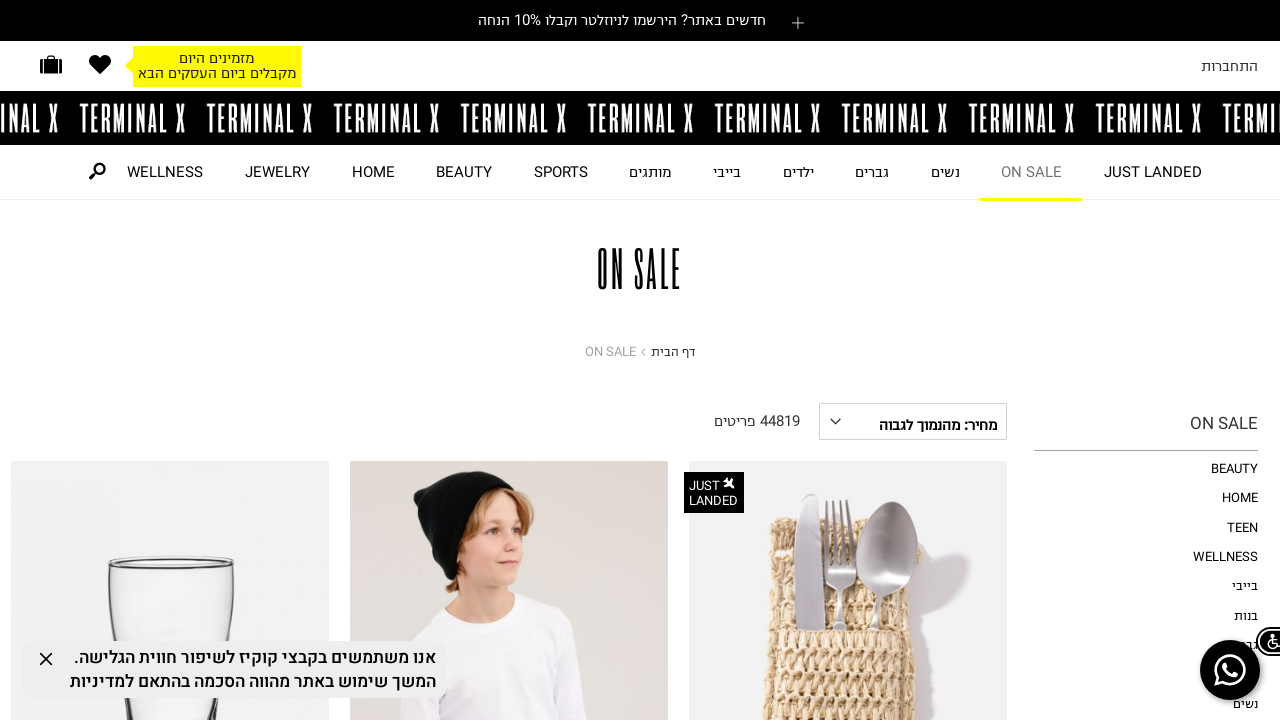

Waited 5 seconds for products to be sorted by price
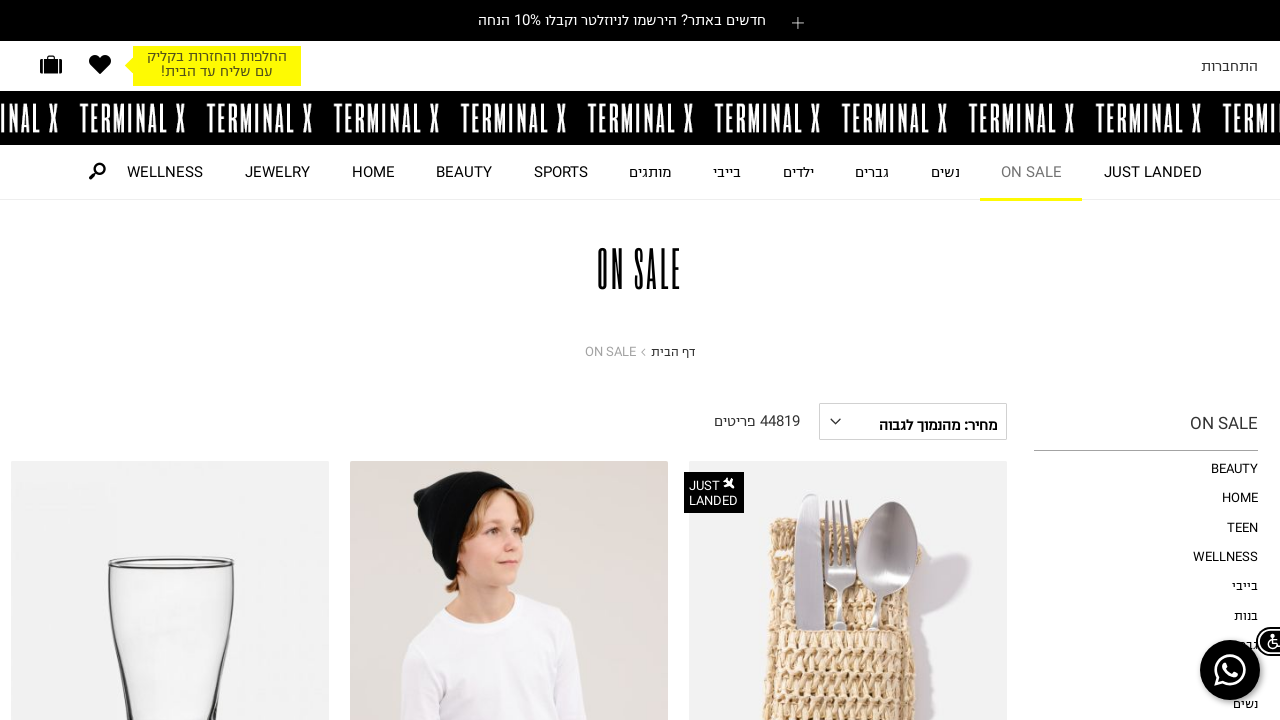

Scrolled to bottom of page to load more products
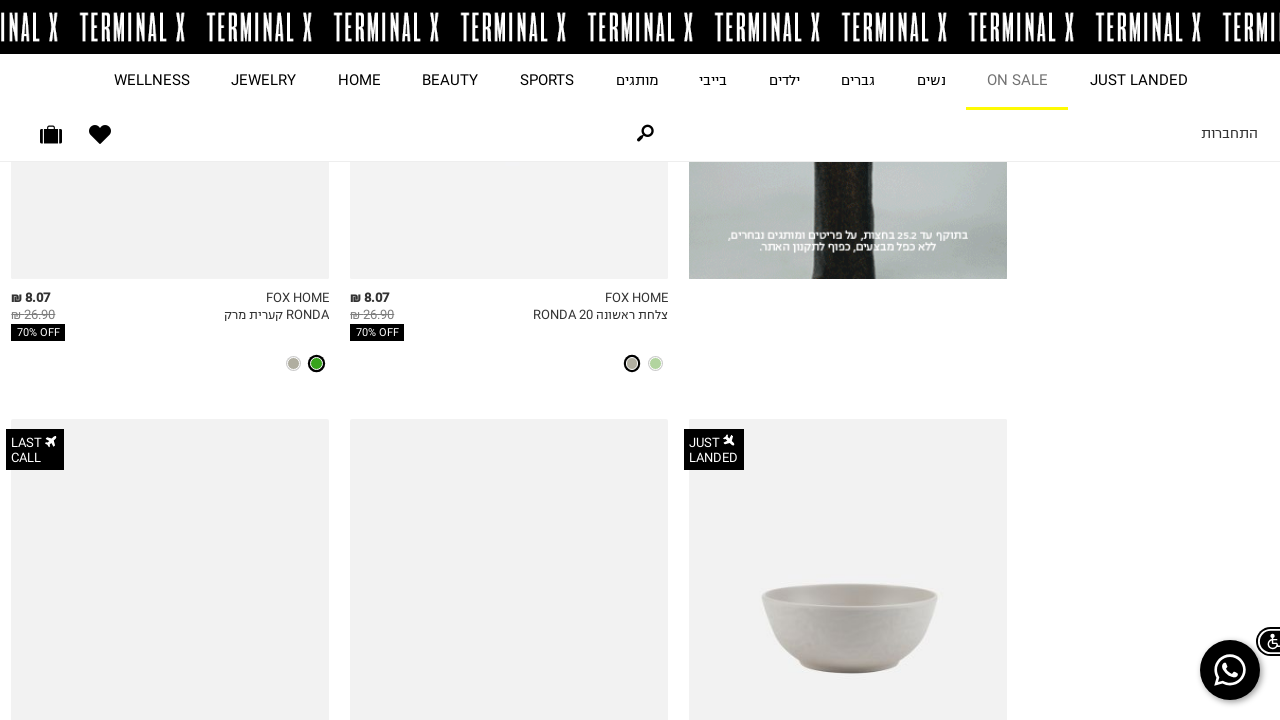

Waited 10 seconds for additional products to load
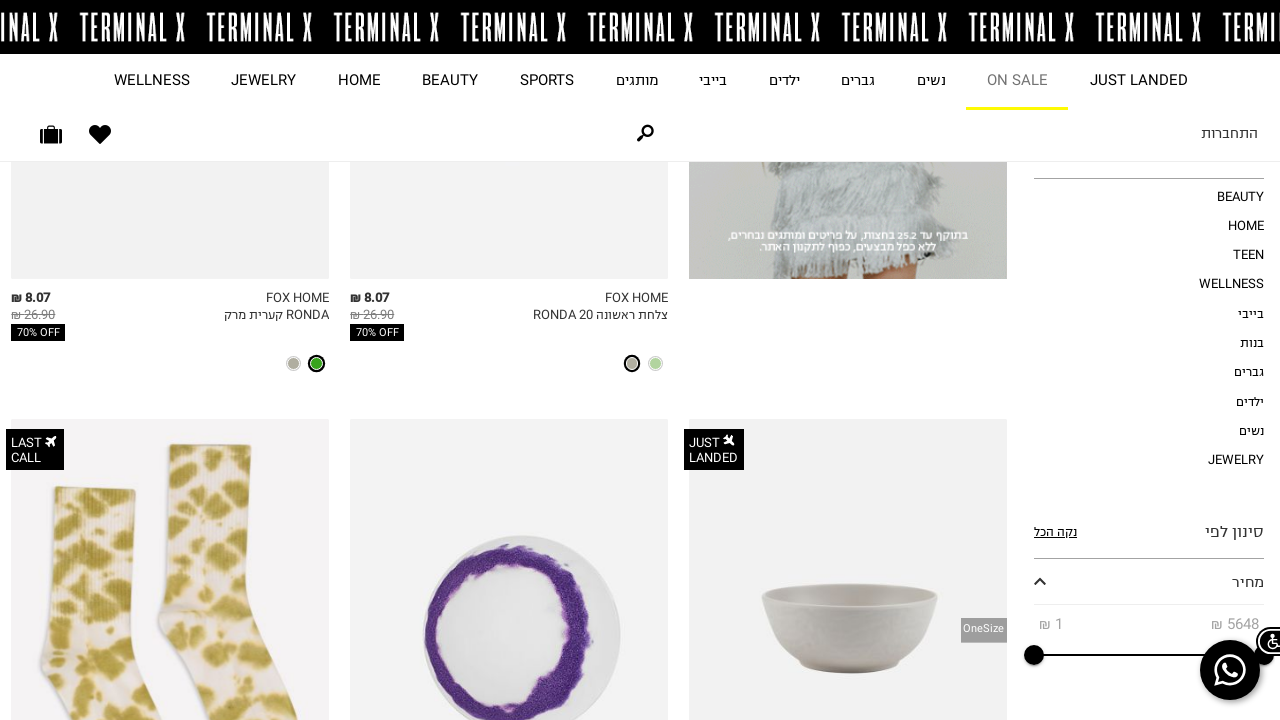

Confirmed product listings loaded successfully
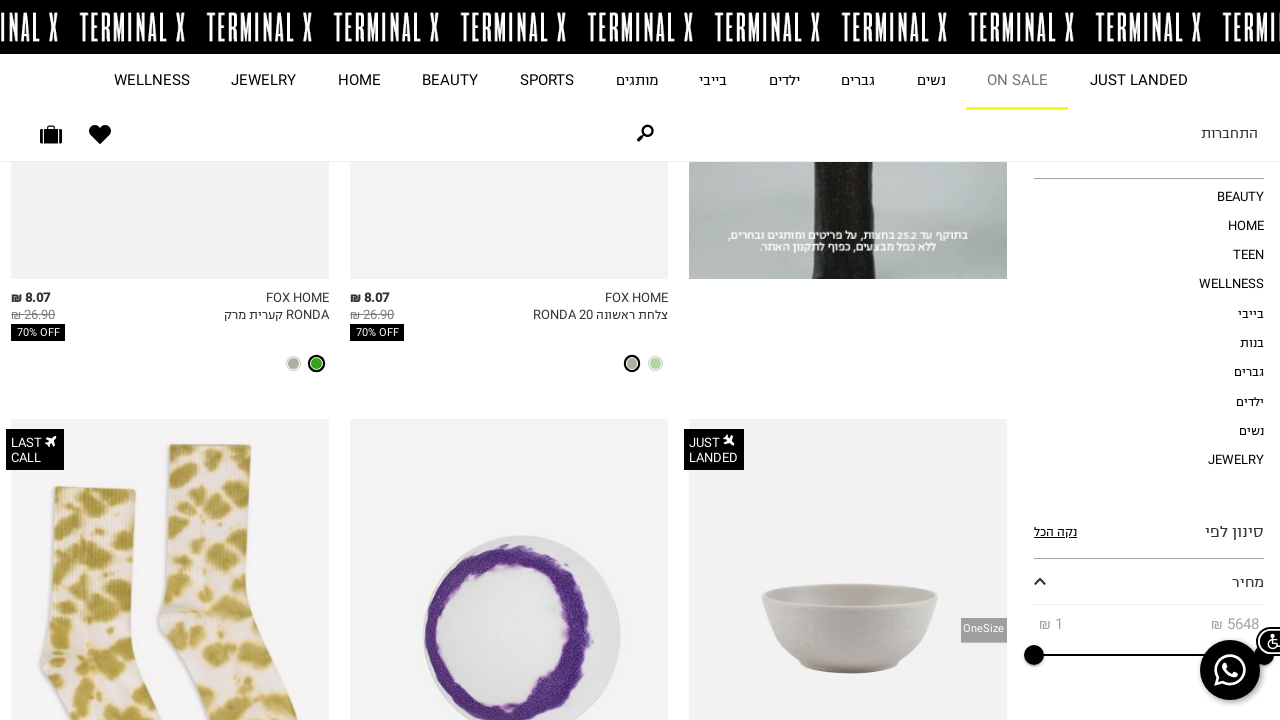

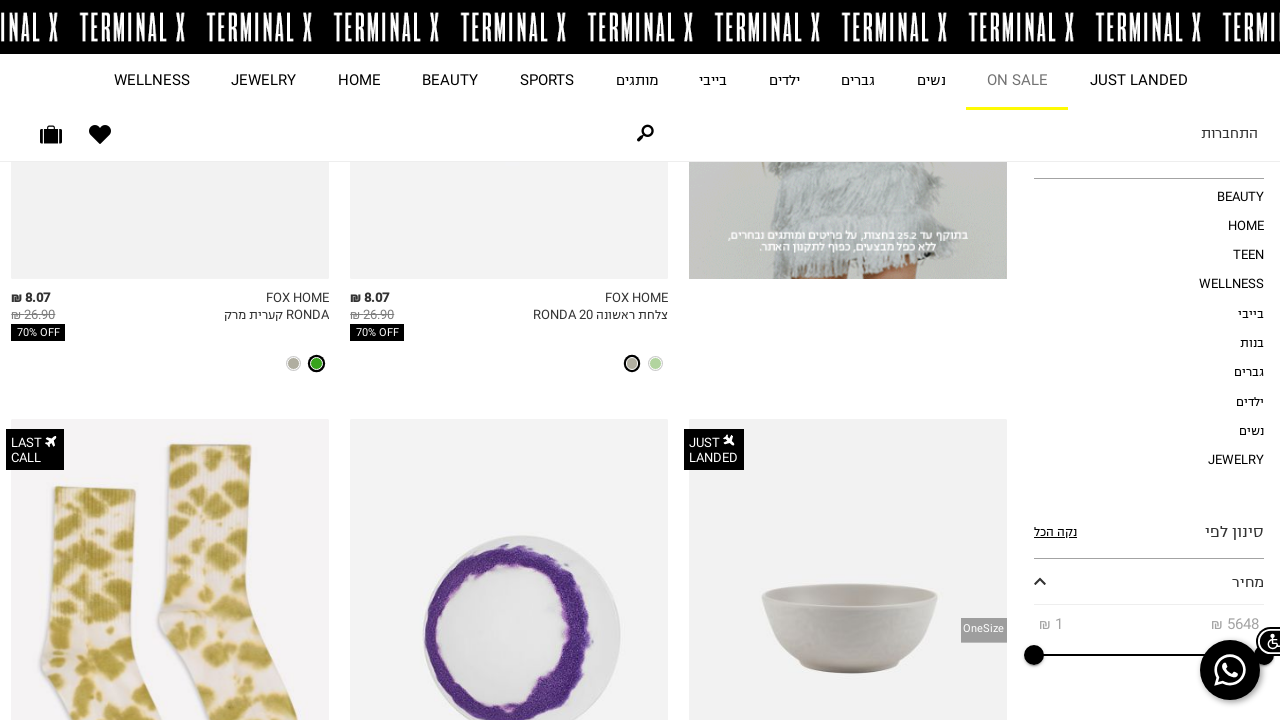